Tests iframe handling by switching to a demo frame on jQueryUI's draggable demo page, verifying the draggable element is visible, then clicking a sidebar link.

Starting URL: https://jqueryui.com/draggable/

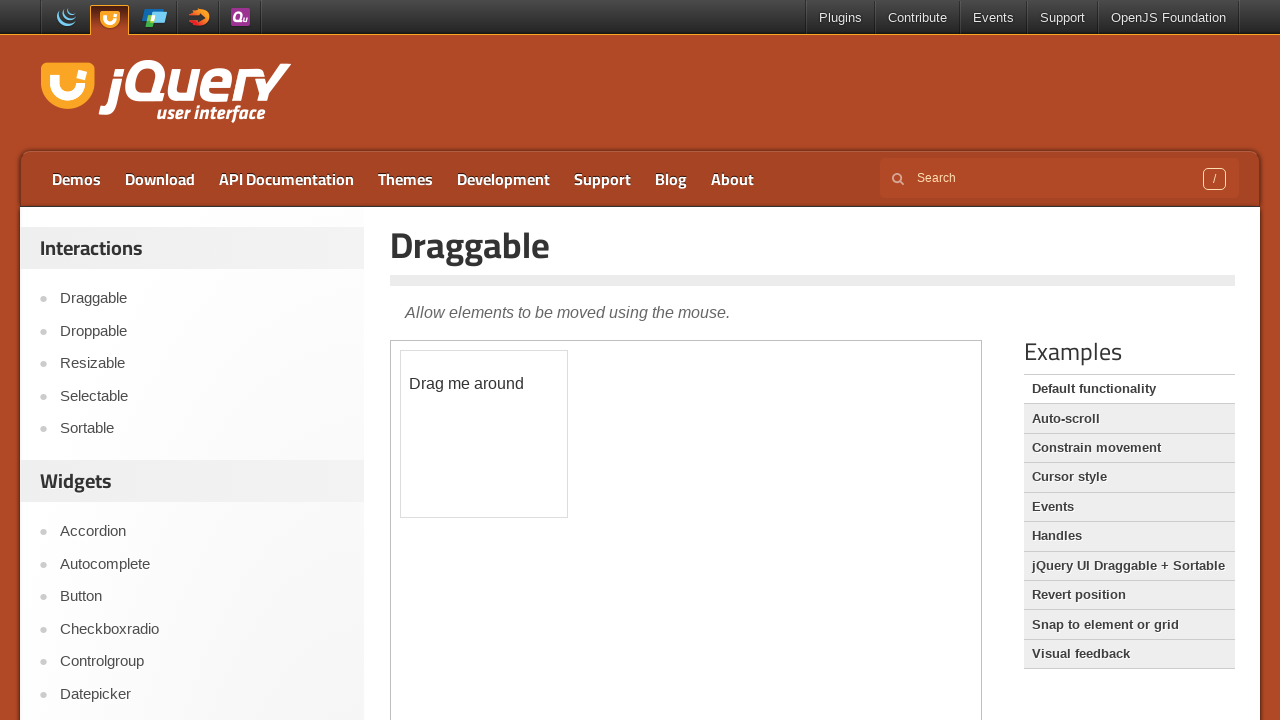

Located the demo iframe on jQueryUI draggable page
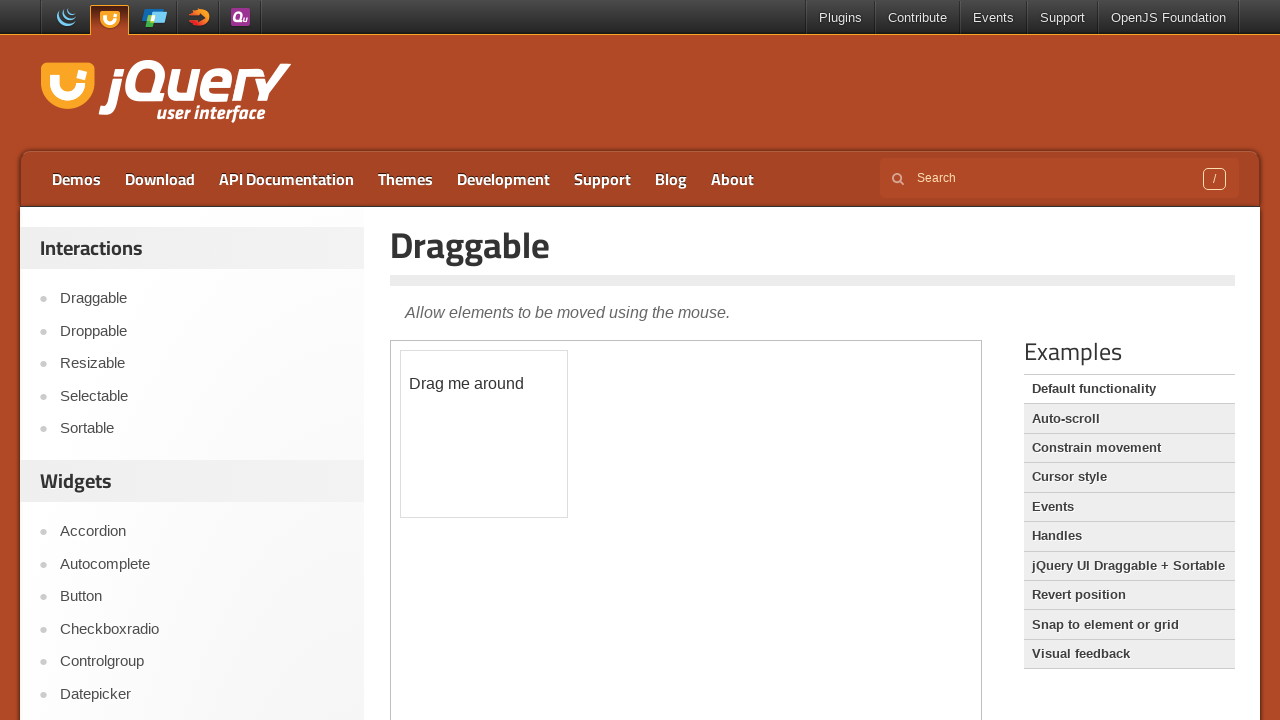

Verified draggable element is visible in the demo frame
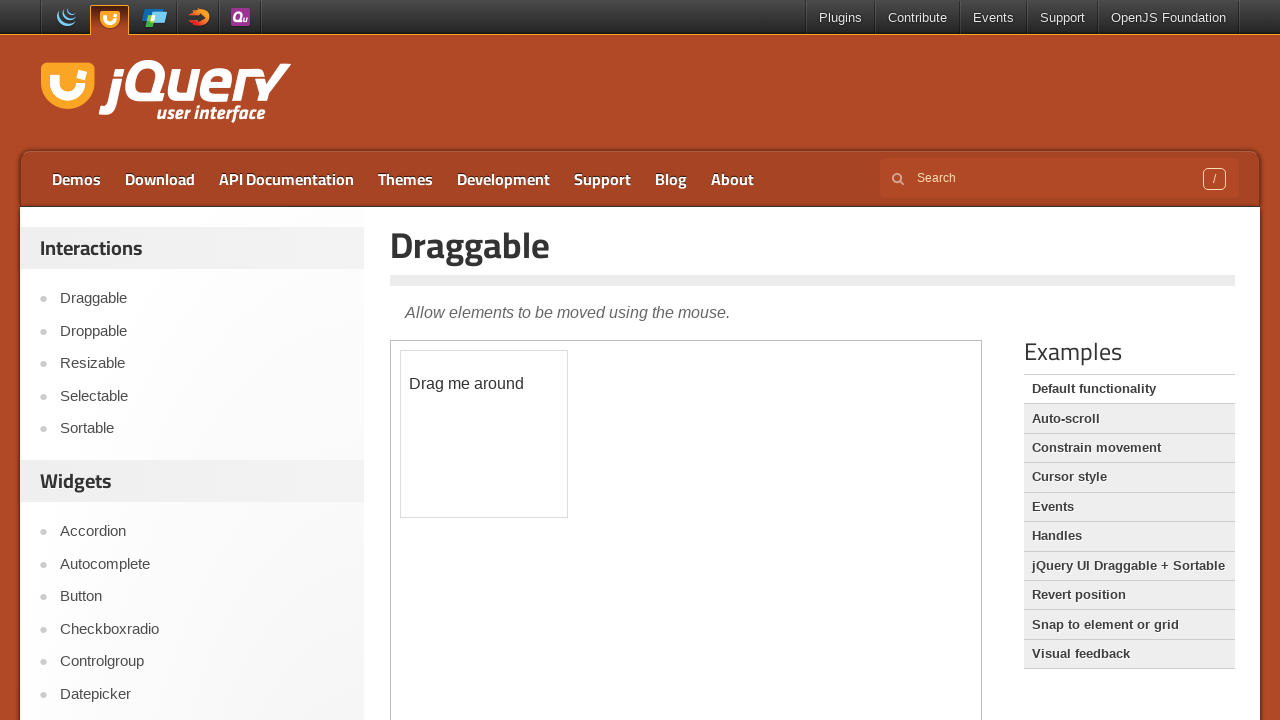

Clicked sidebar link to navigate to another section at (202, 331) on xpath=//*[@id='sidebar']/aside[1]/ul/li[2]/a
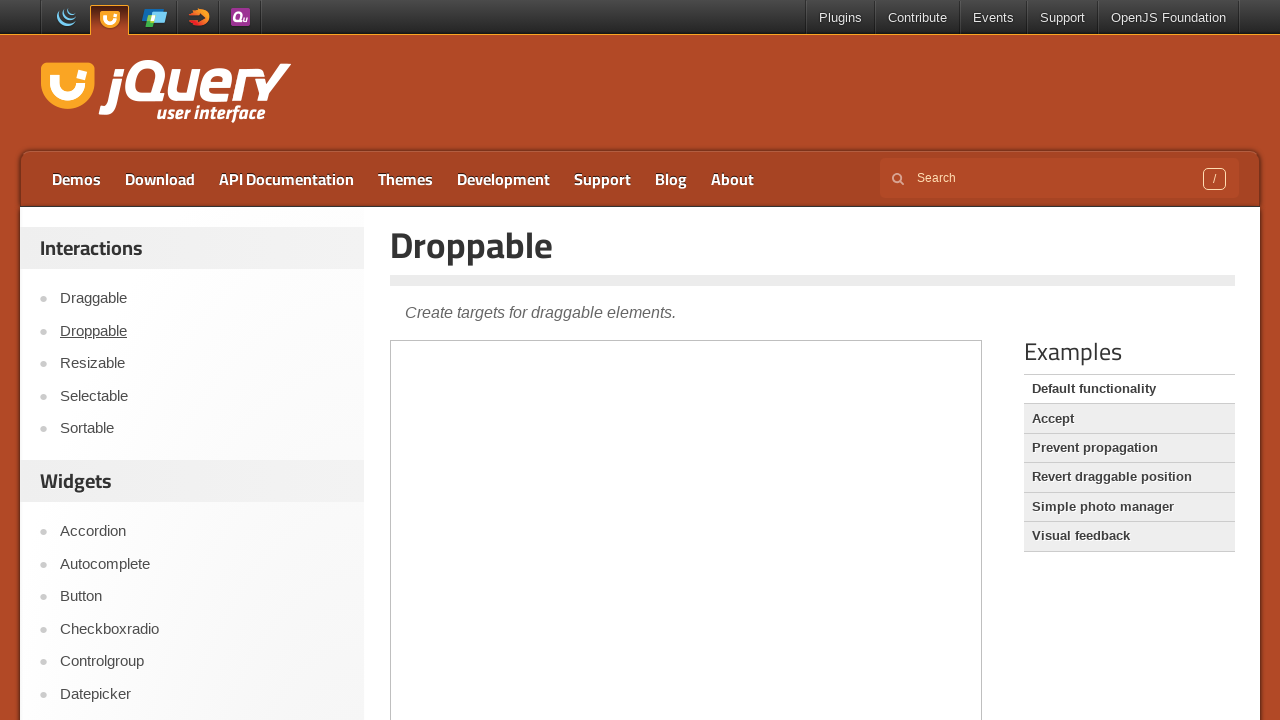

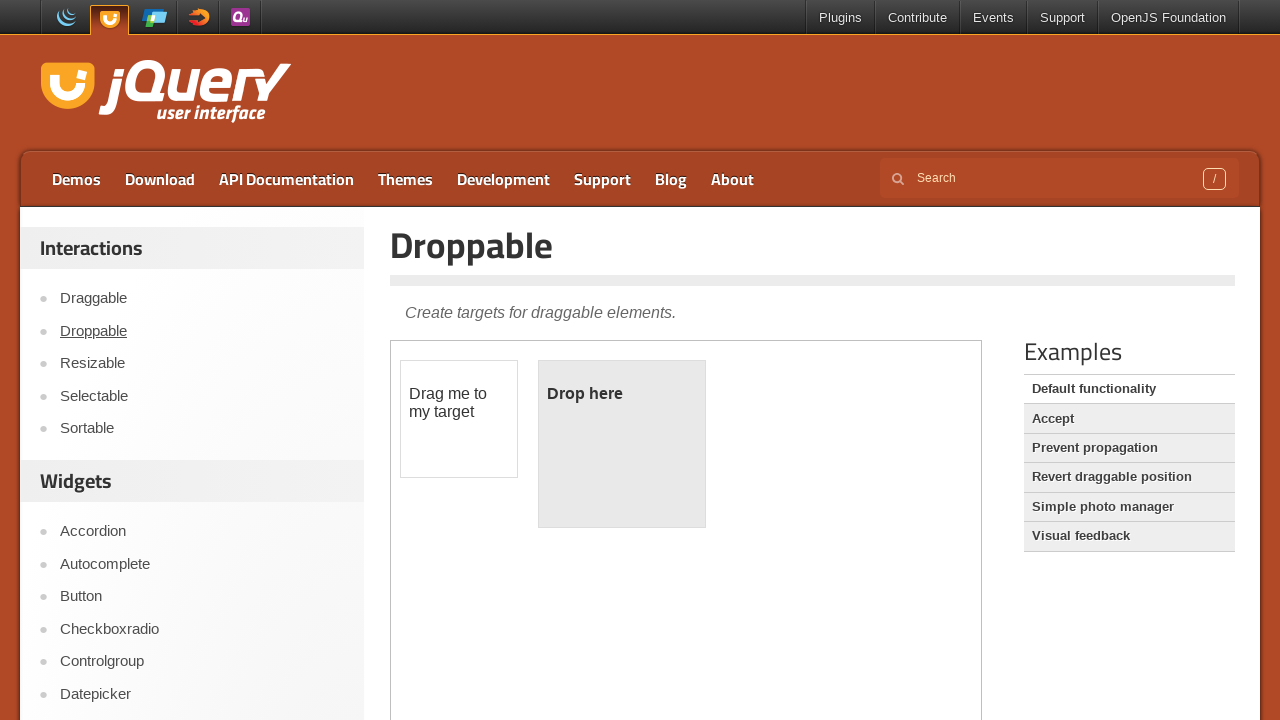